Tests handling of different JavaScript alert types including simple alerts, confirmation dialogs, and prompt dialogs with text input

Starting URL: https://the-internet.herokuapp.com/javascript_alerts

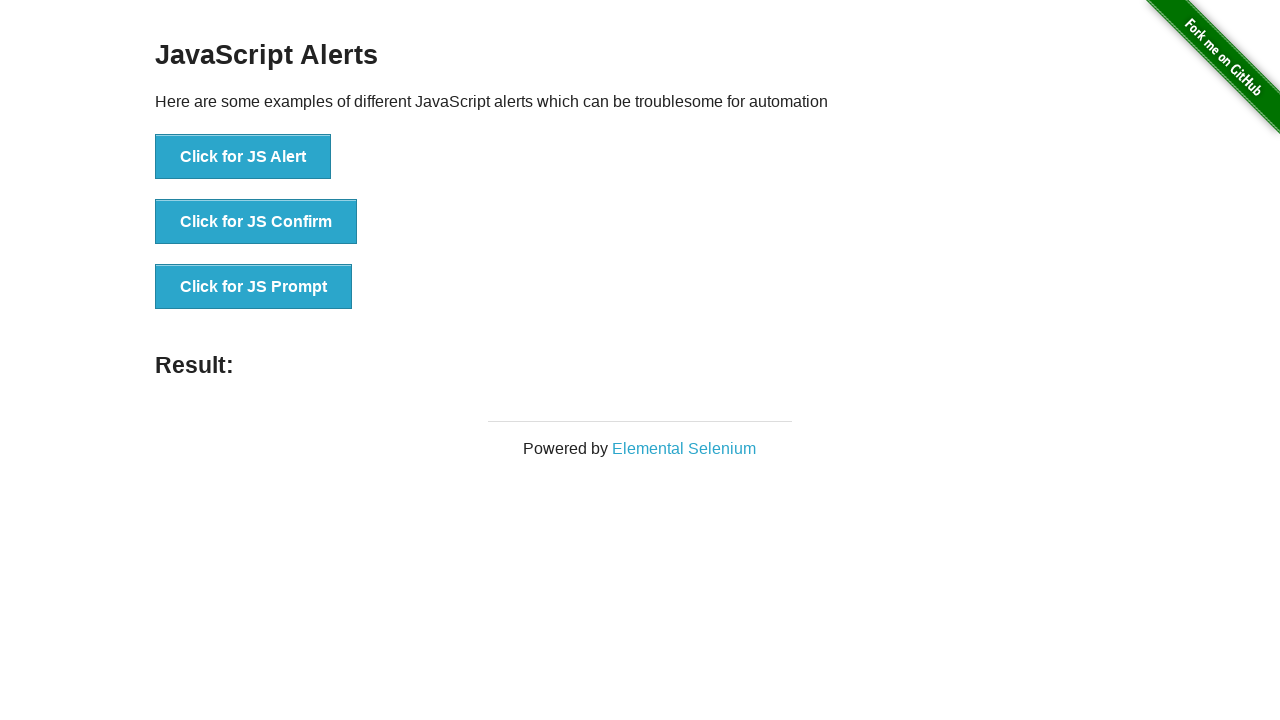

Clicked 'Click for JS Alert' button at (243, 157) on xpath=//button[text()='Click for JS Alert']
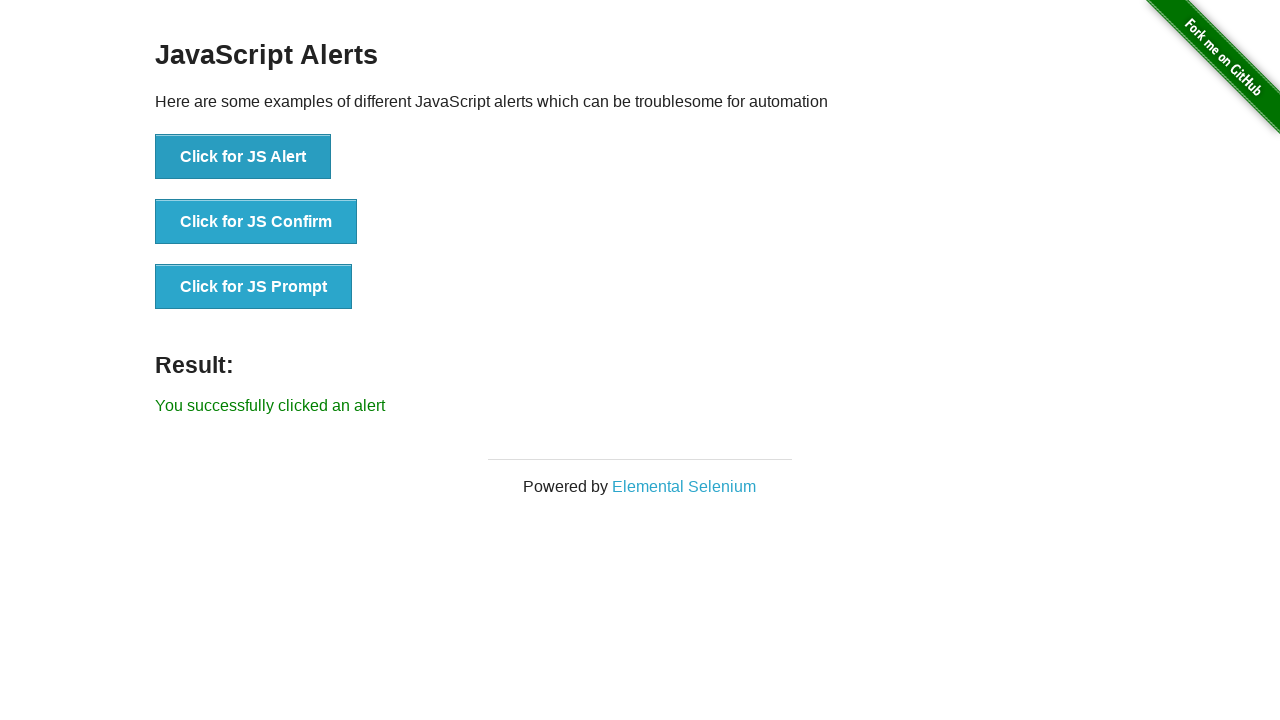

Set up dialog handler to accept alerts
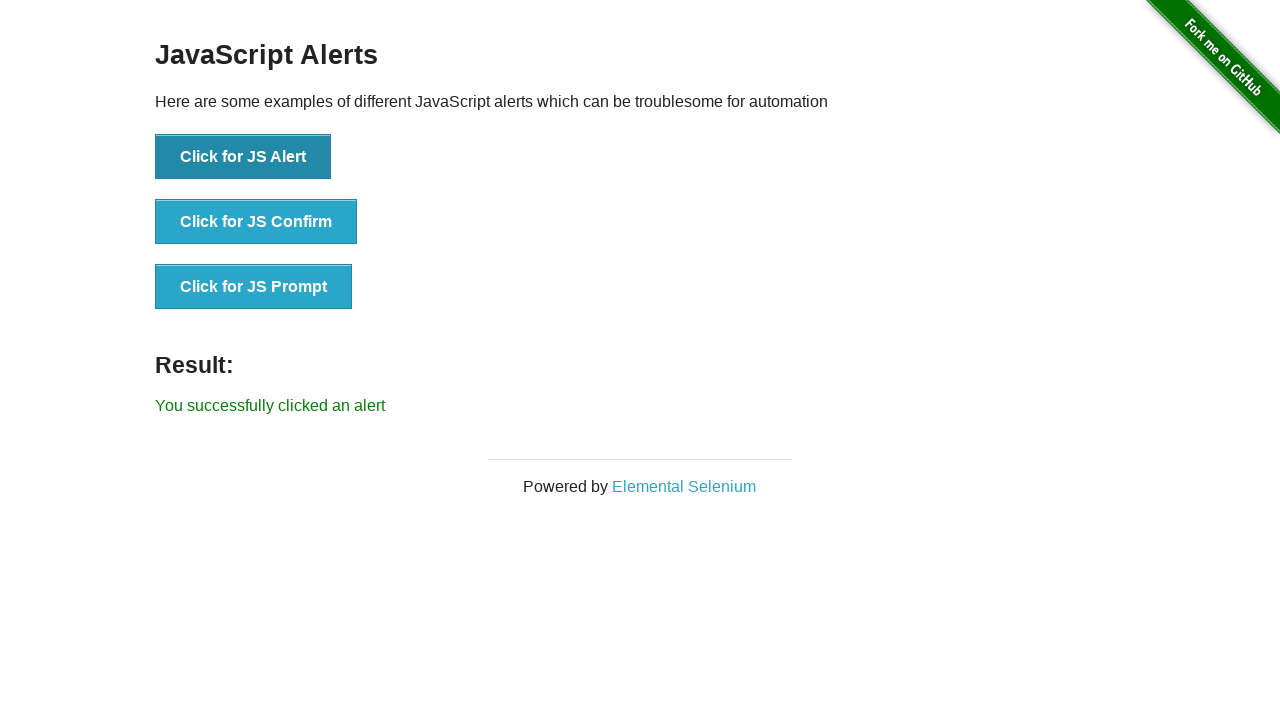

Clicked 'Click for JS Alert' button and accepted the alert at (243, 157) on xpath=//button[text()='Click for JS Alert']
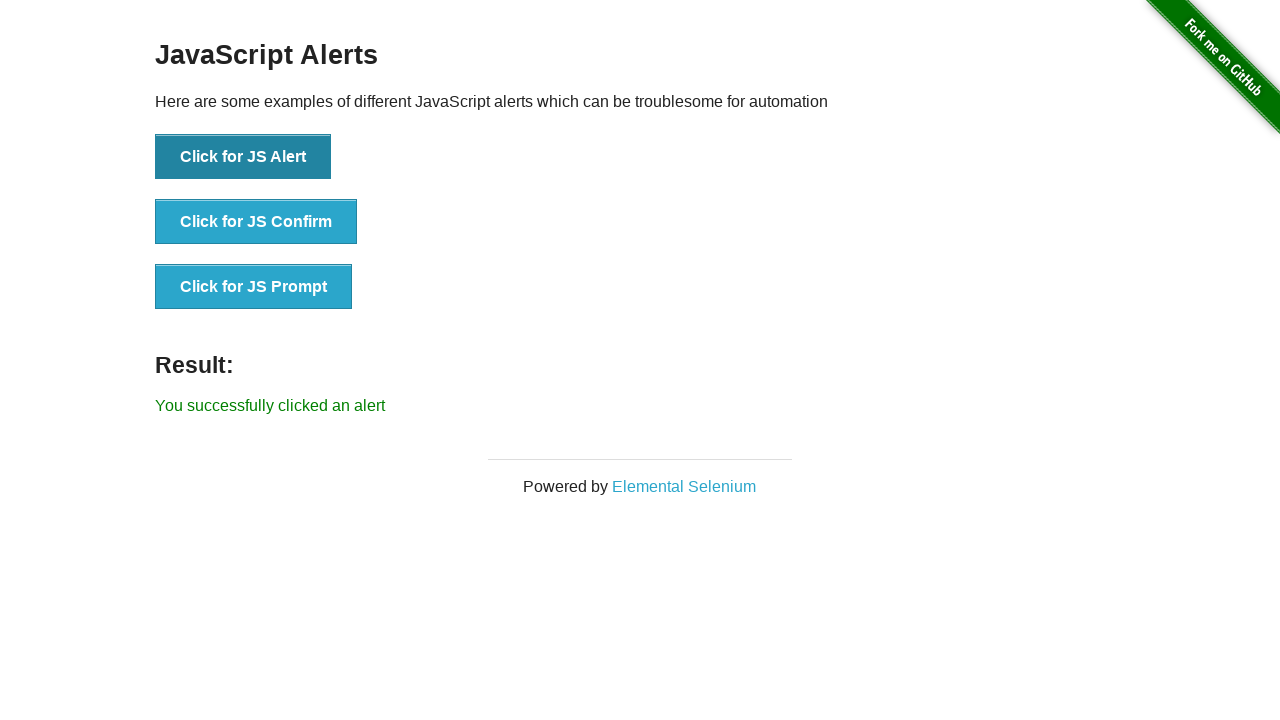

Set up dialog handler to dismiss confirmation dialogs
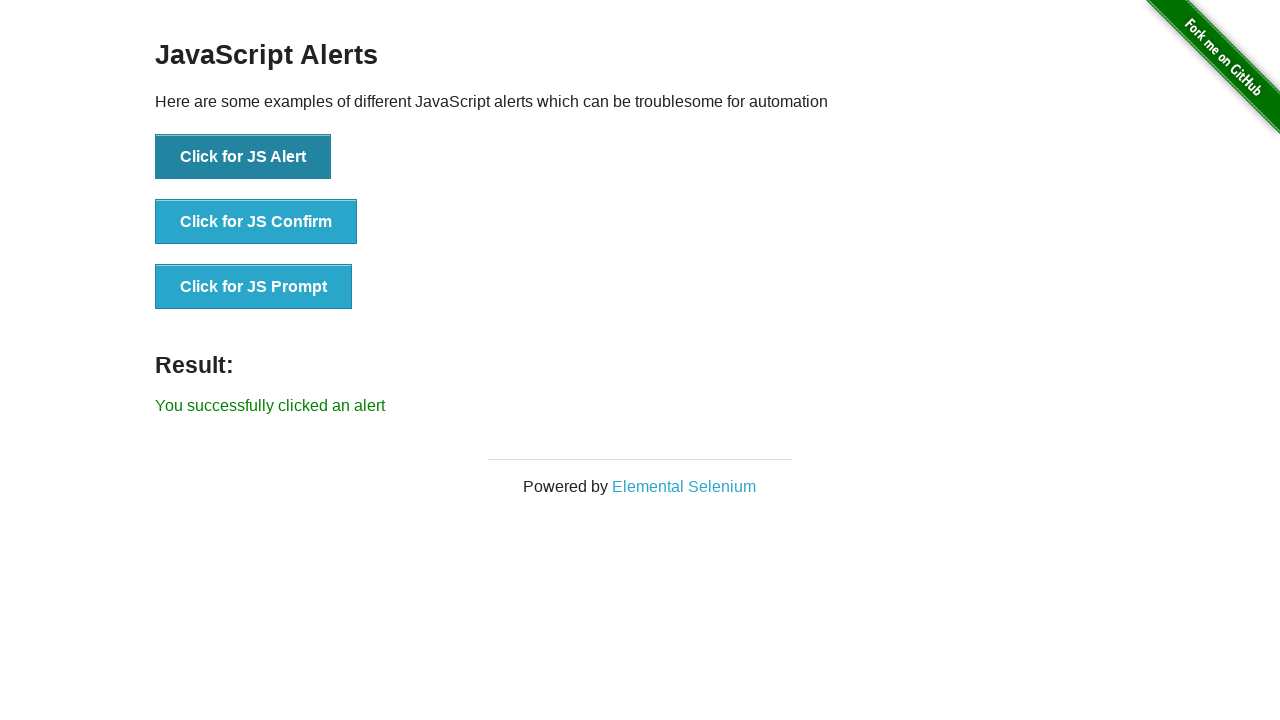

Clicked 'Click for JS Confirm' button and dismissed the confirmation dialog at (256, 222) on xpath=//button[normalize-space()='Click for JS Confirm']
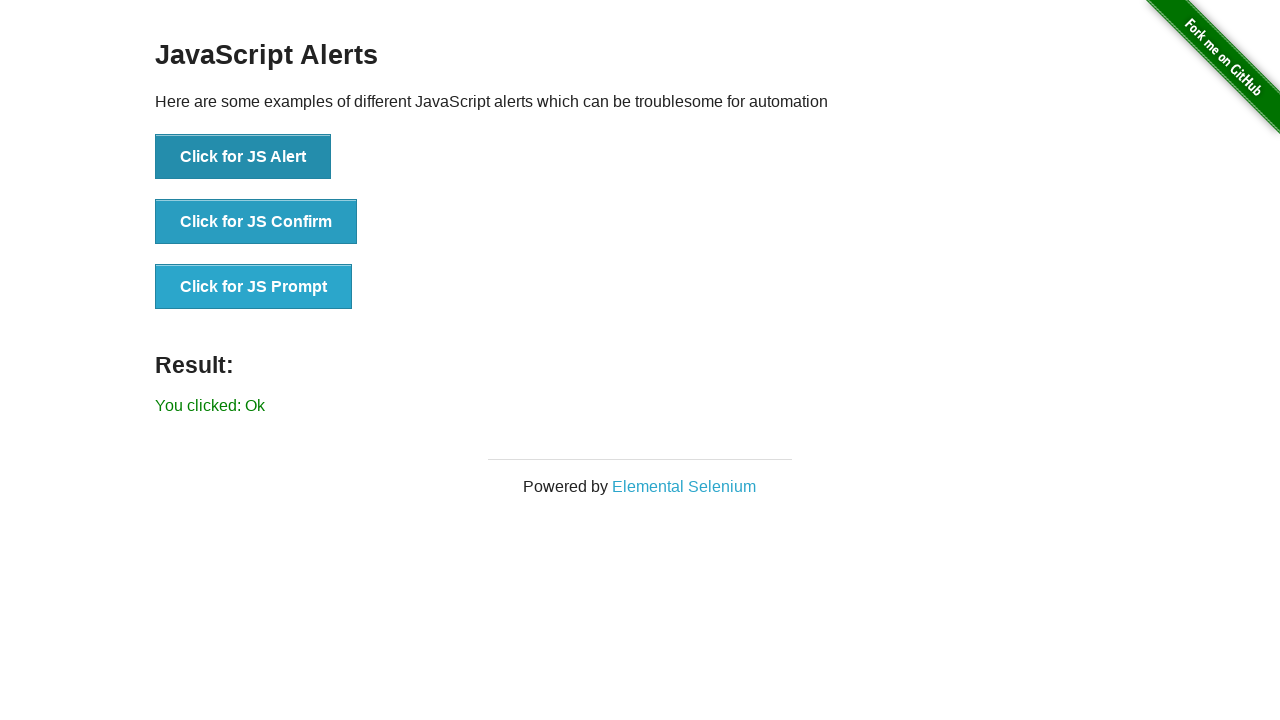

Set up dialog handler to accept prompt dialogs with text 'Rajesh'
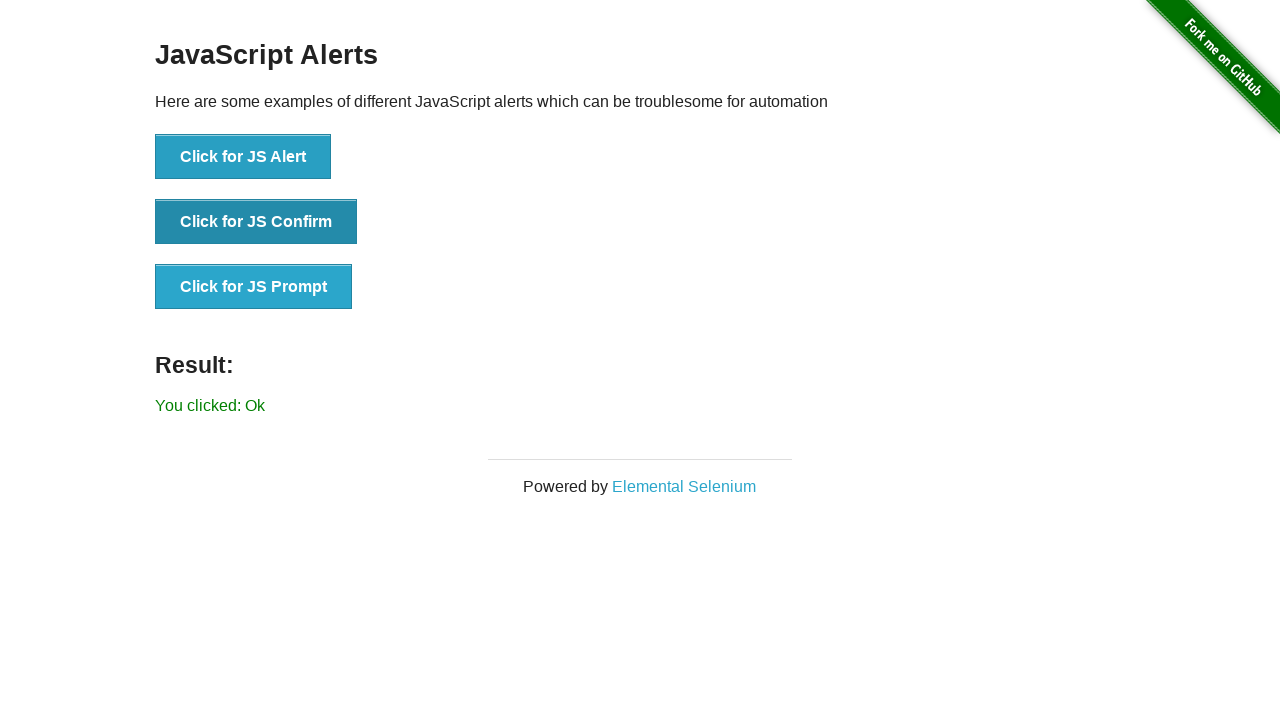

Clicked 'Click for JS Prompt' button and accepted with text input at (254, 287) on xpath=//button[text()='Click for JS Prompt']
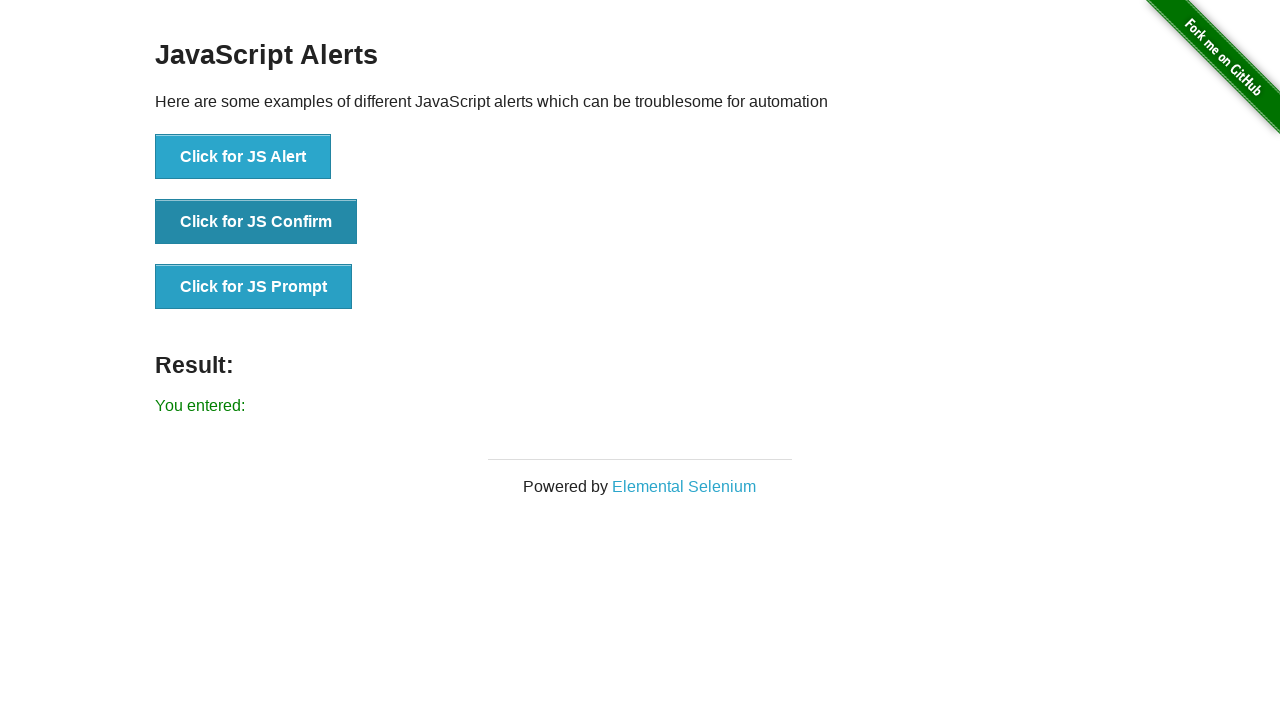

Result element loaded and displayed
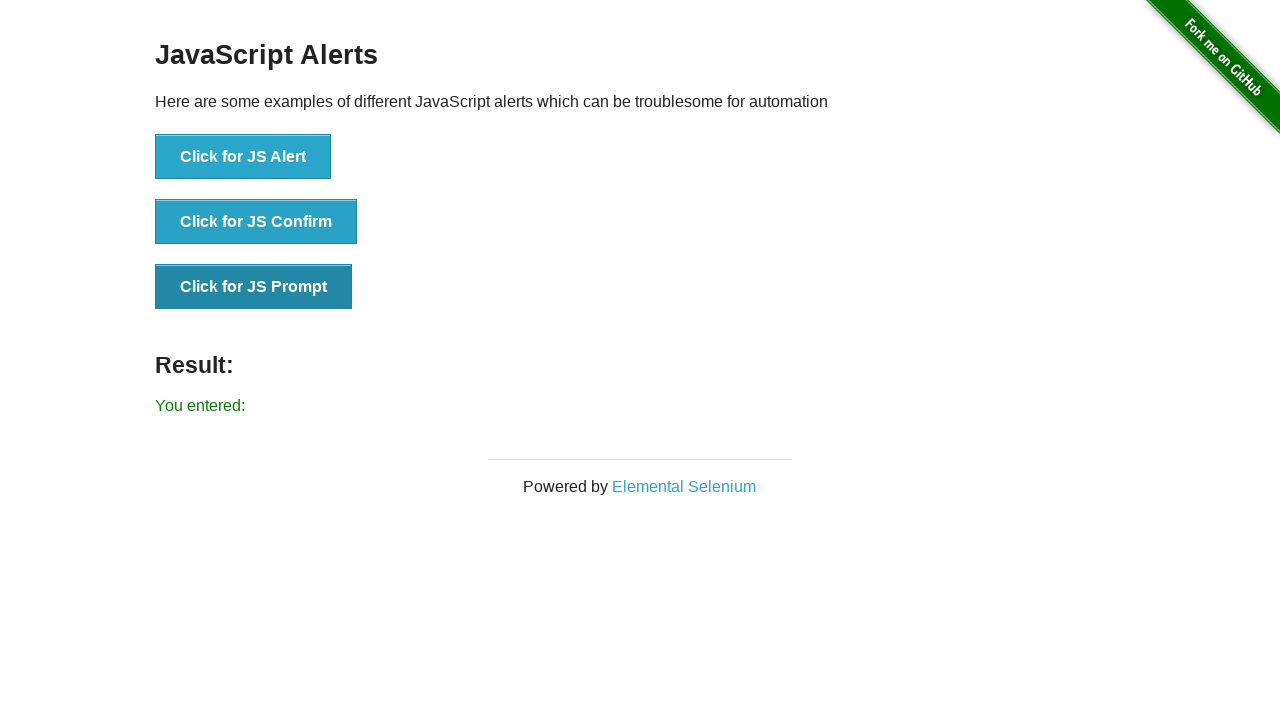

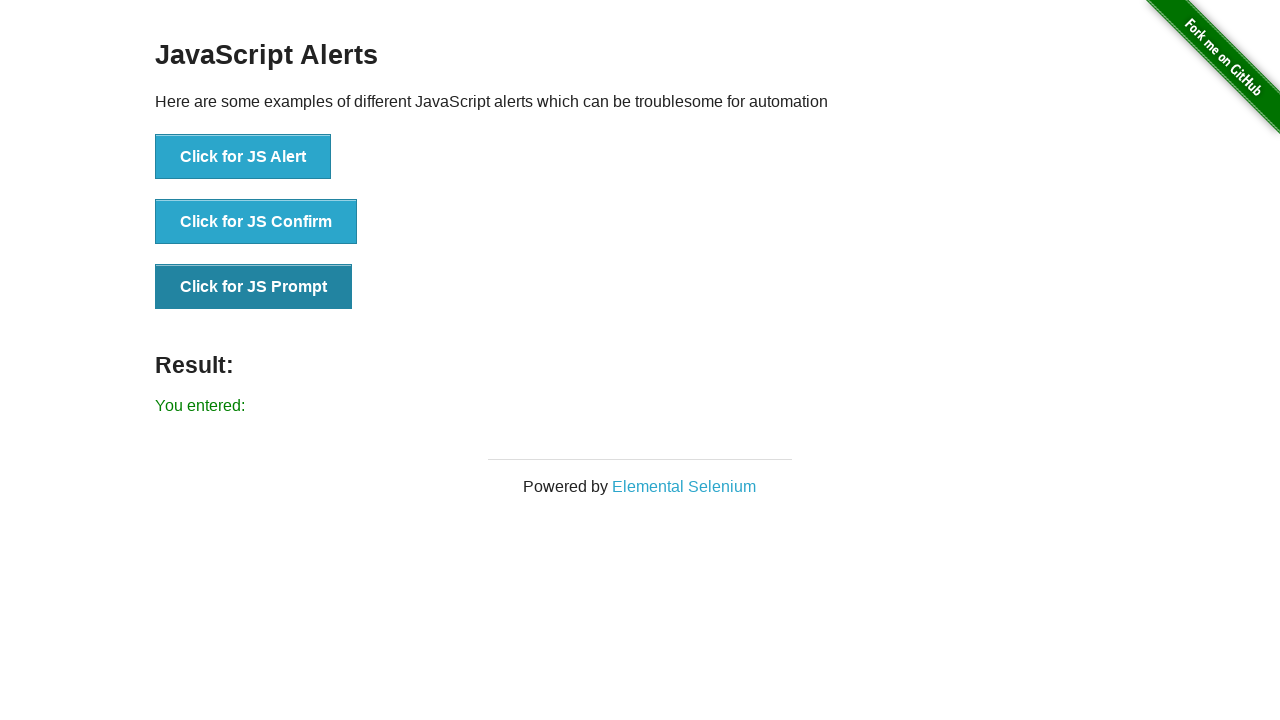